Tests mouse hover functionality on the second user avatar to verify that hovering reveals the user's name "user2"

Starting URL: https://the-internet.herokuapp.com/hovers

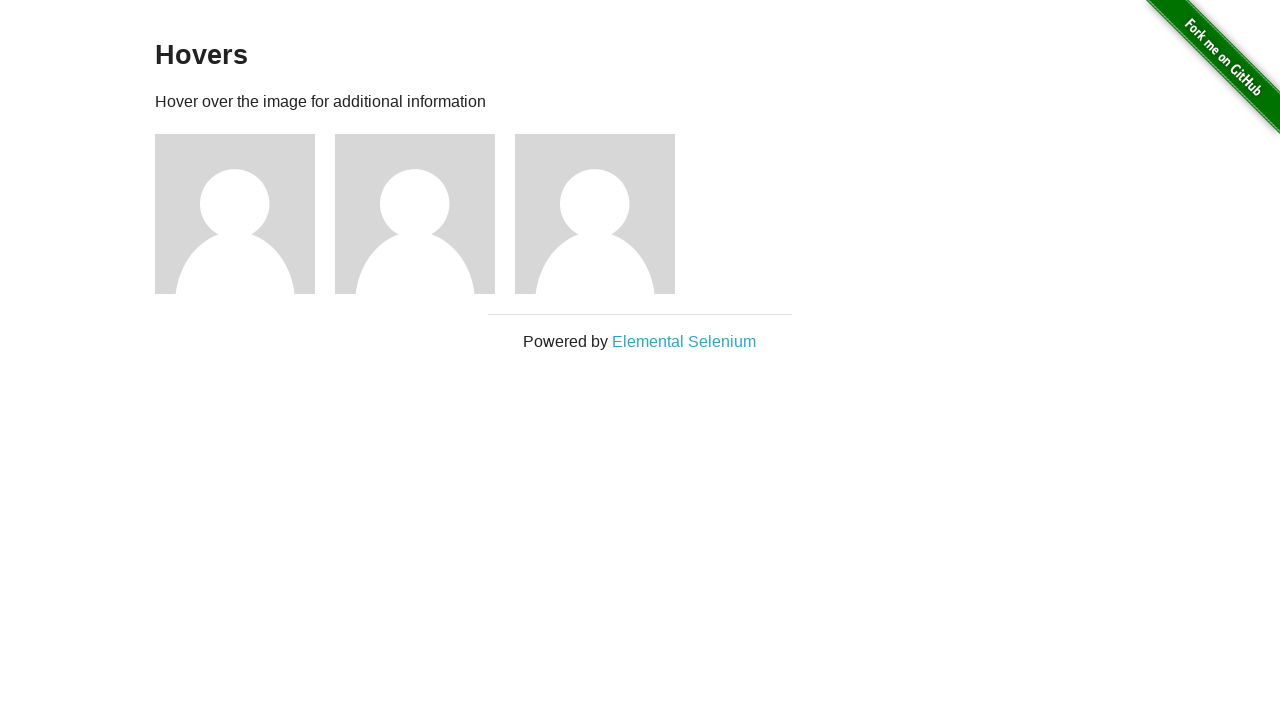

Navigated to the hovers page
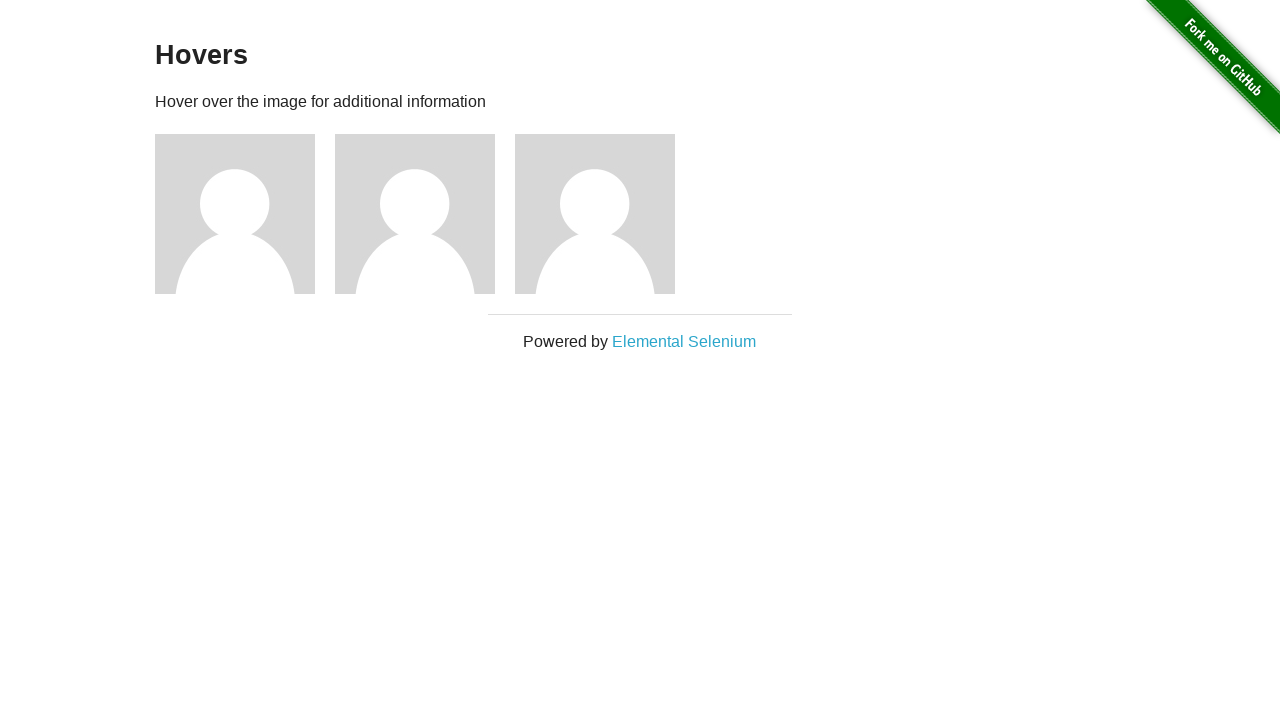

Hovered over the second user avatar at (415, 214) on xpath=//div[@class='example']//div[2]//img[1]
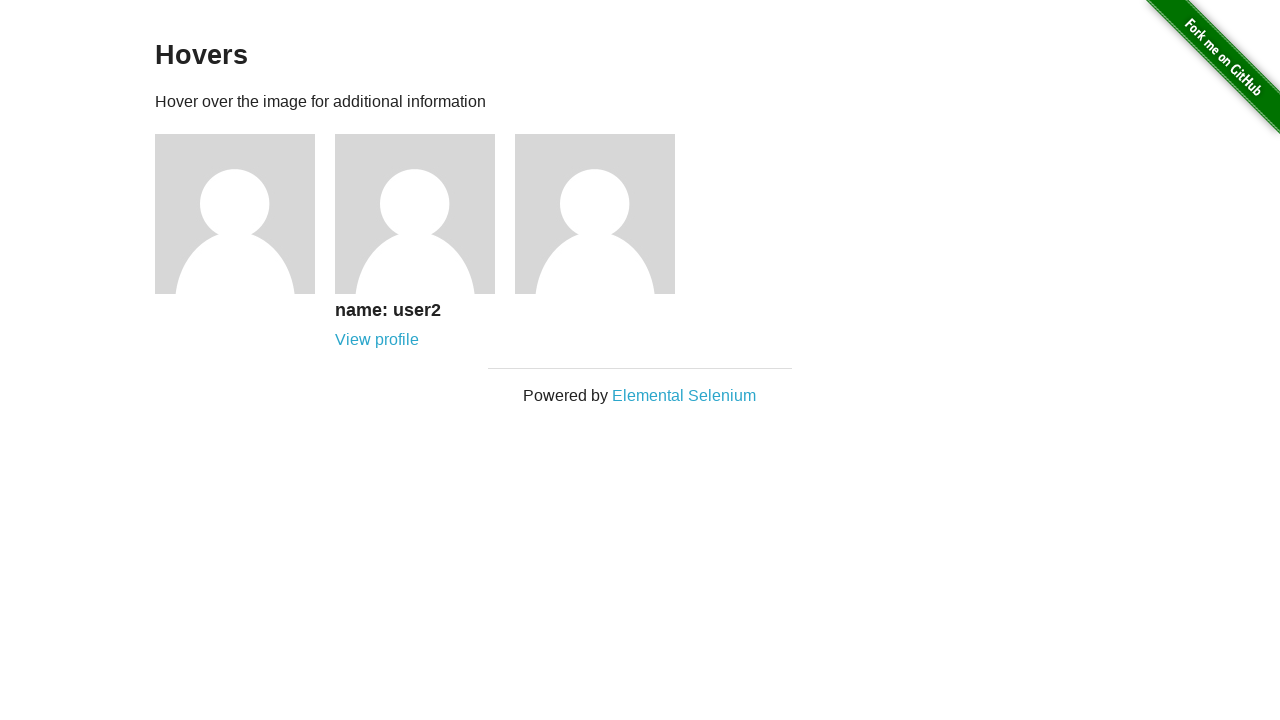

Verified that 'name: user2' text is displayed after hovering
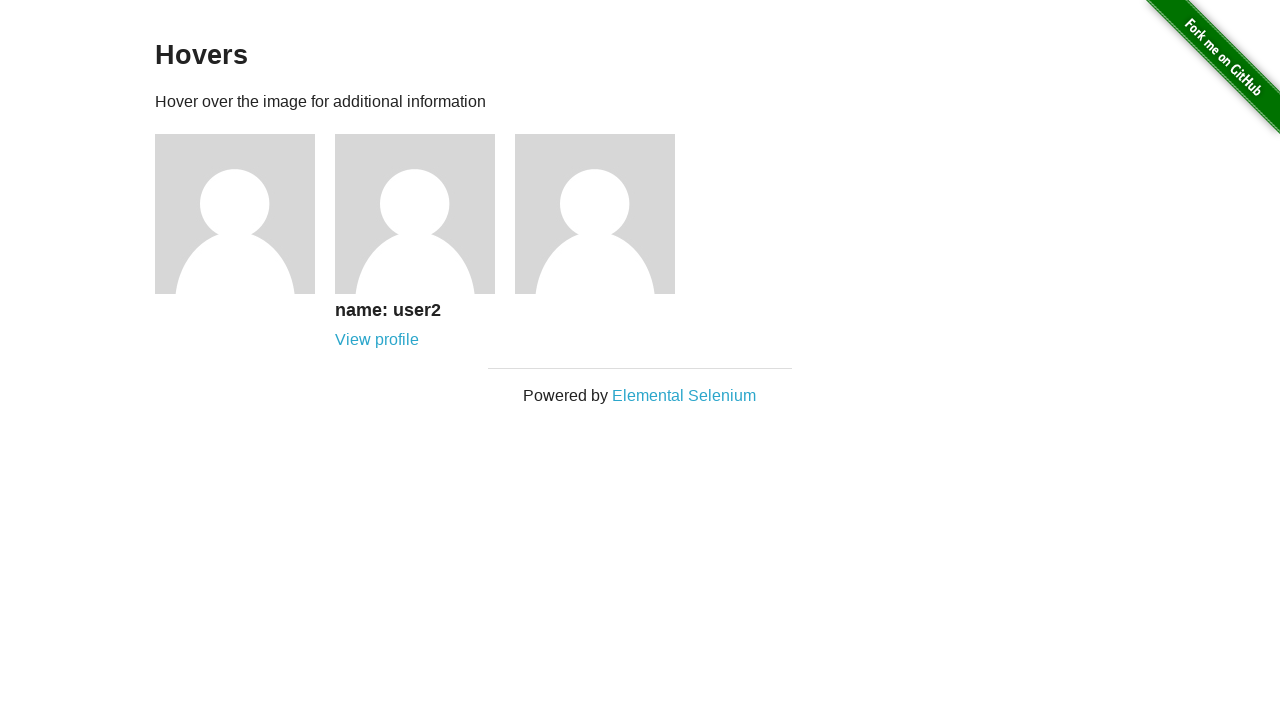

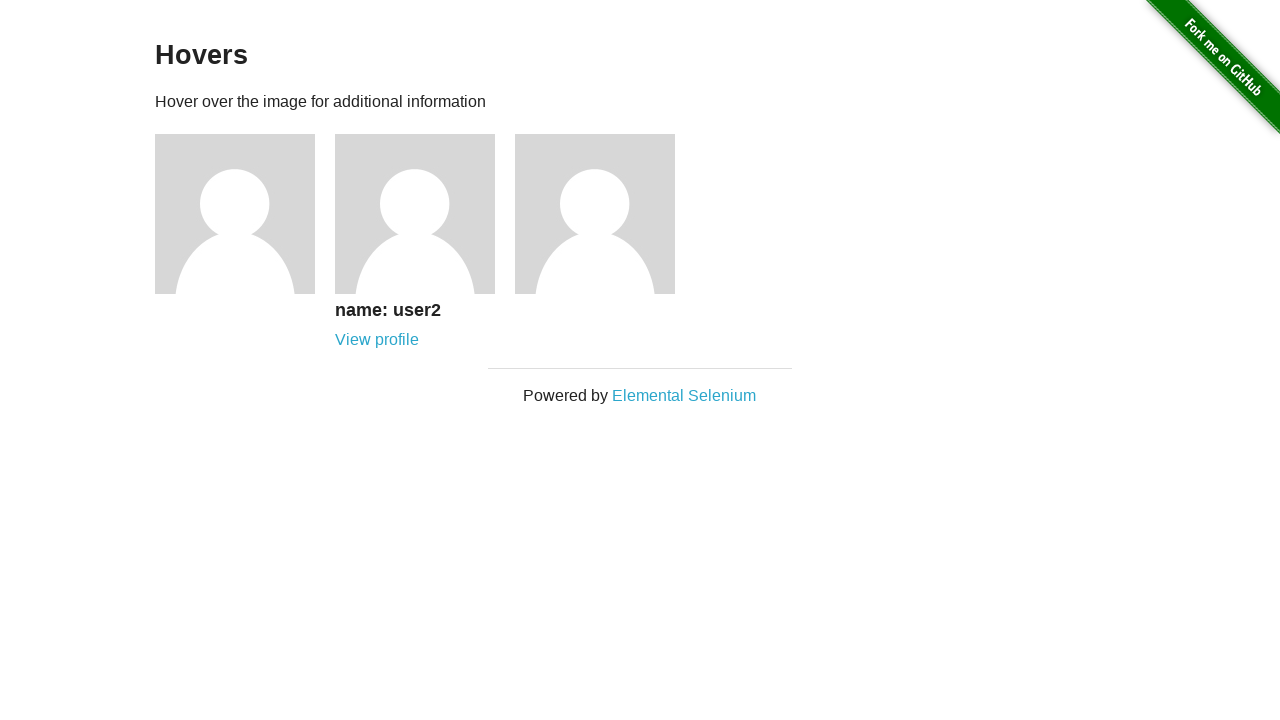